Tests adding and deleting star elements on a page by clicking add button 20 times, clicking delete button 6 times, and verifying the remaining star count is 14.

Starting URL: https://claruswaysda.github.io/addDeleteStar.html

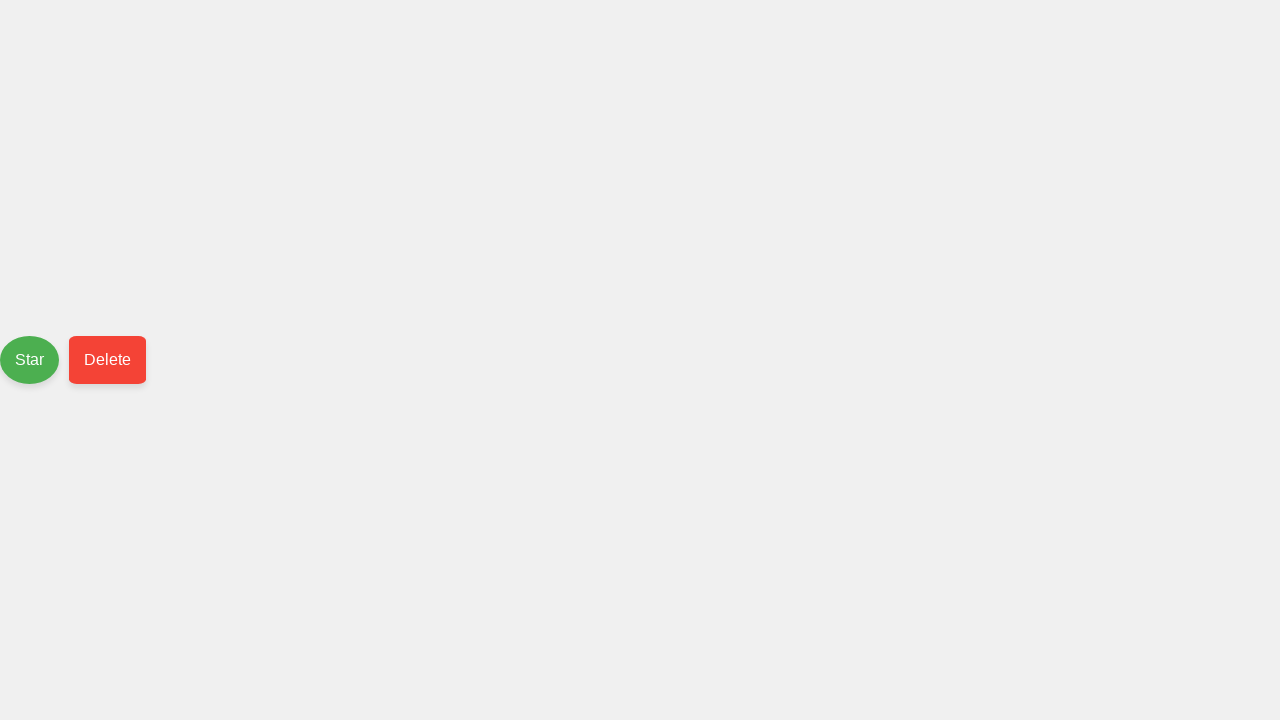

Located validation input field
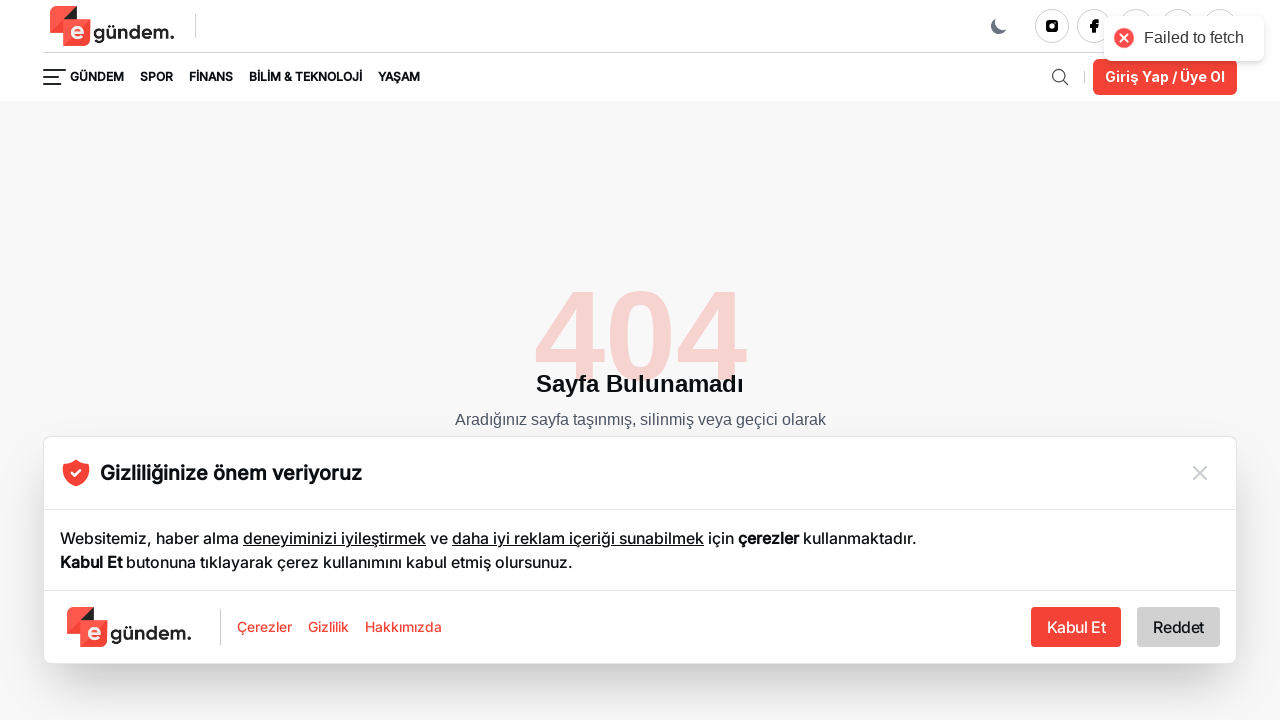

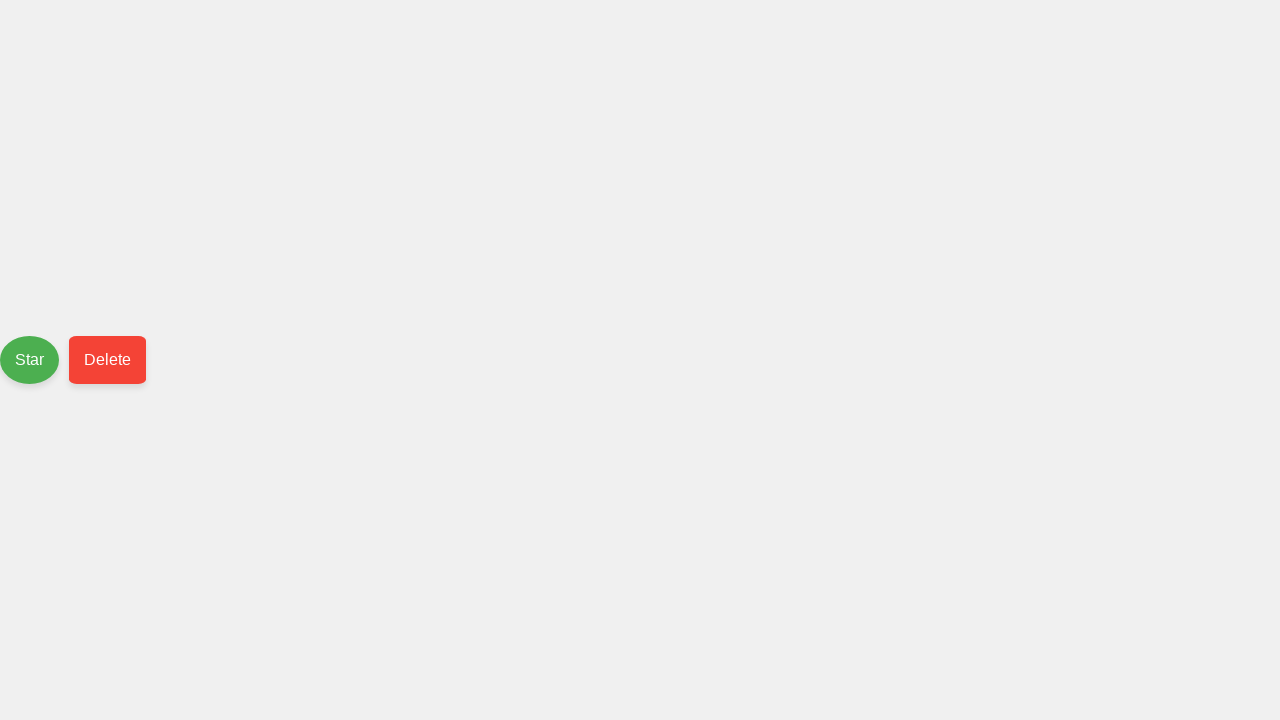